Tests the Knowledge Center menu dropdown by hovering over it and verifying the submenu appears with the Events option

Starting URL: https://daviktapes.com/

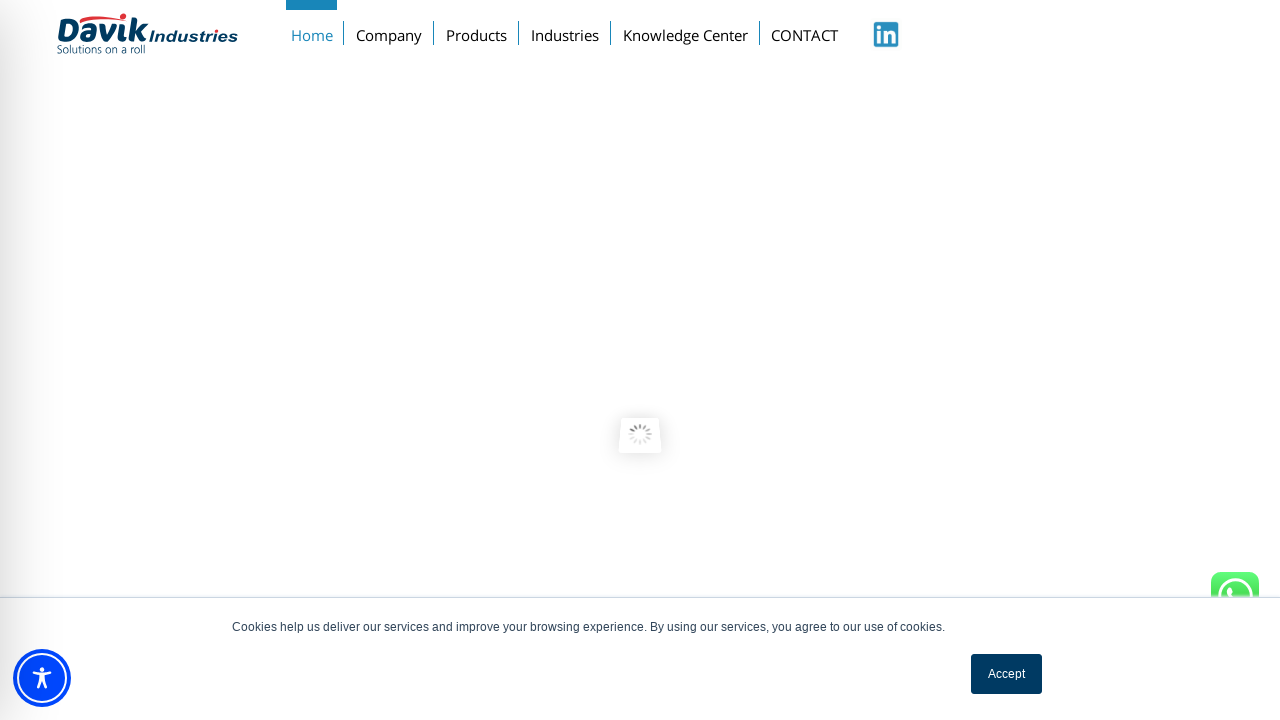

Hovered over Knowledge Center menu to reveal dropdown at (685, 31) on xpath=//a[text() = 'Knowledge Center']
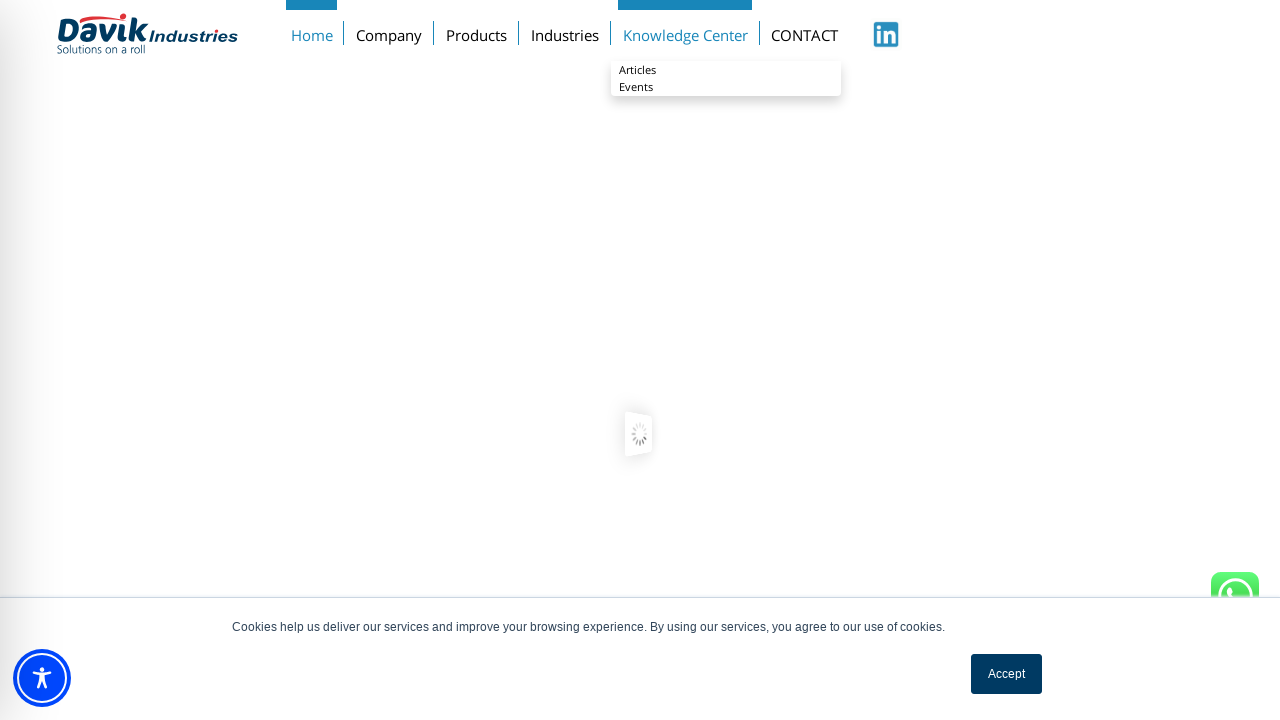

Verified Events option is visible in Knowledge Center dropdown
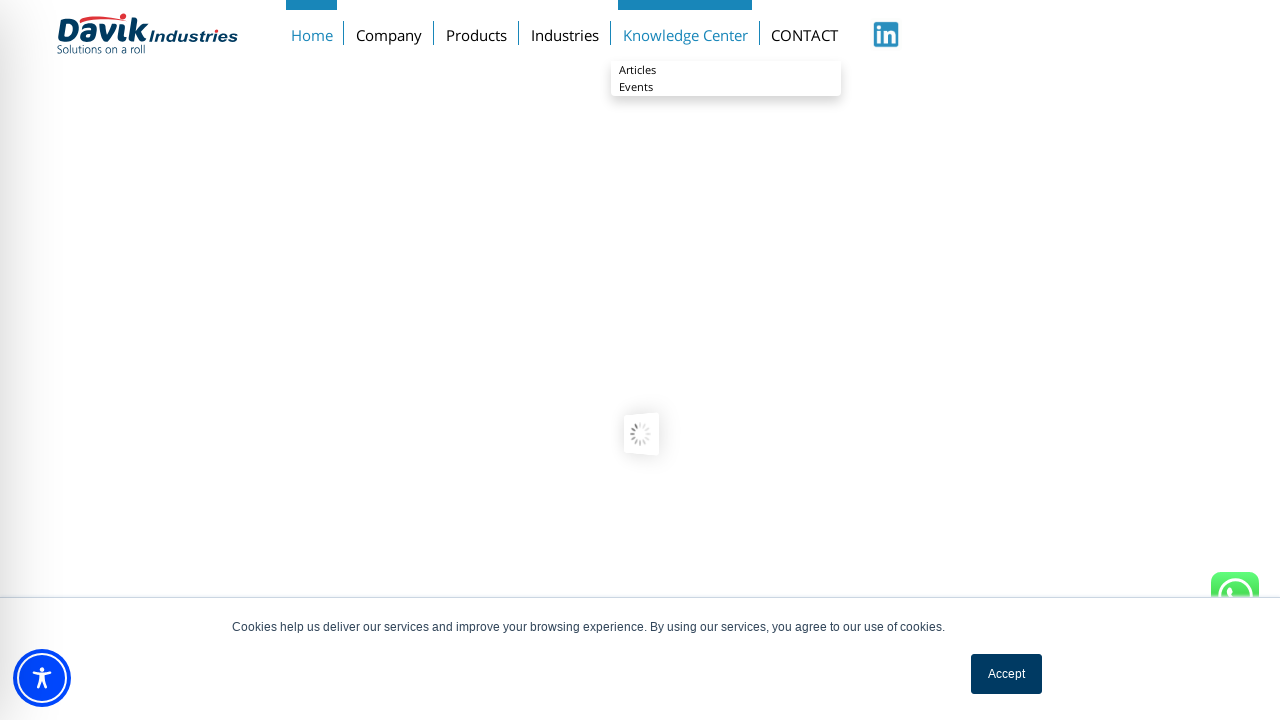

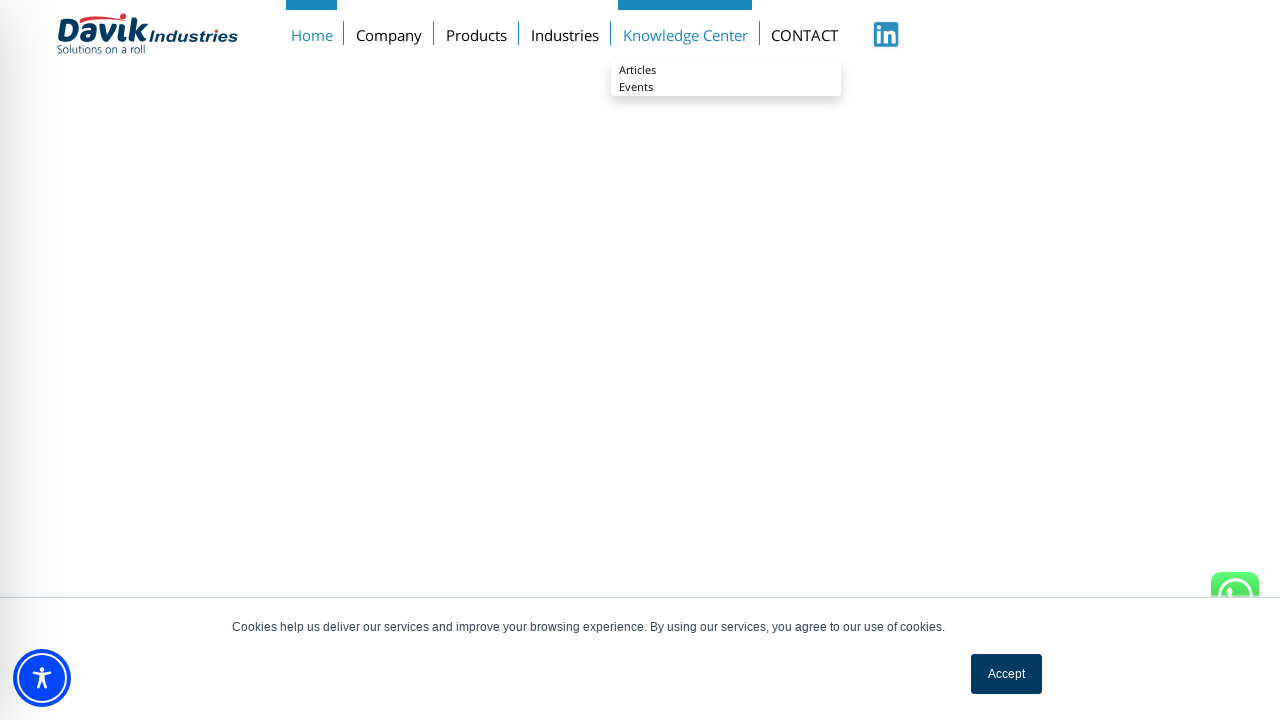